Tests that clicking on the "Samsung galaxy s6" product link navigates to the product page and displays the correct product title.

Starting URL: https://demoblaze.com/index.html

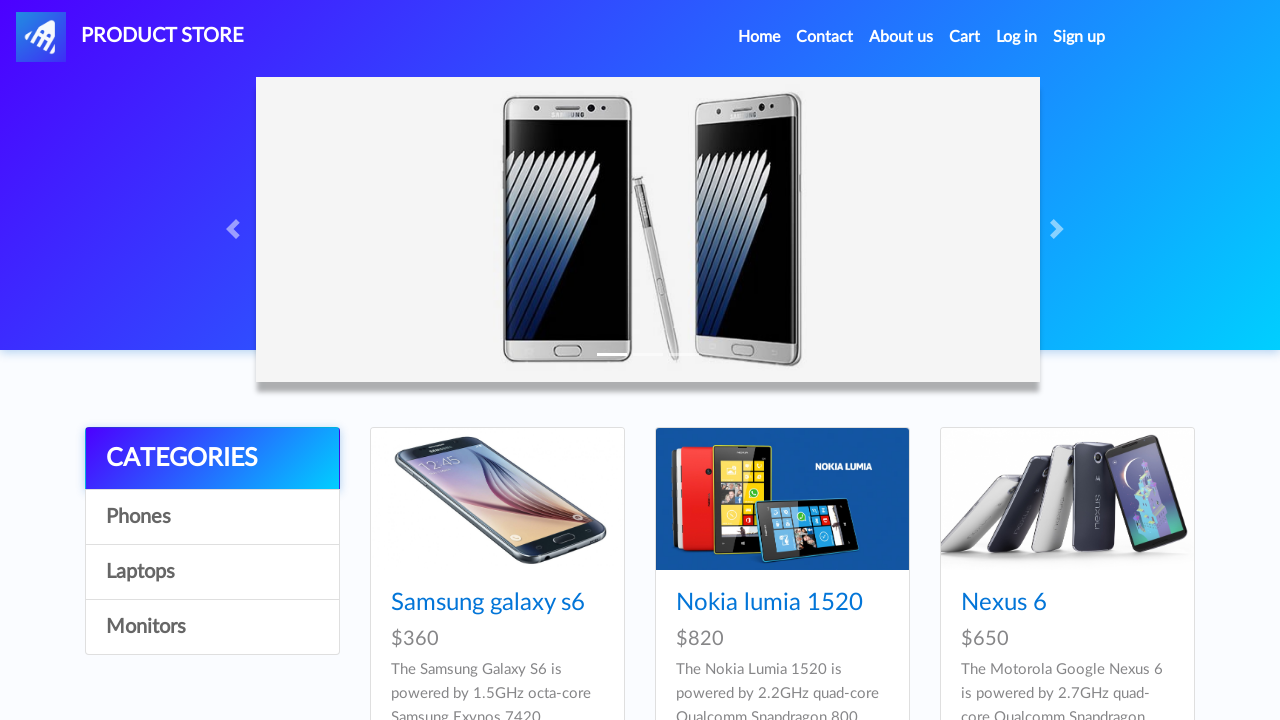

Clicked on Samsung galaxy s6 product link at (488, 603) on xpath=//a[text()='Samsung galaxy s6']
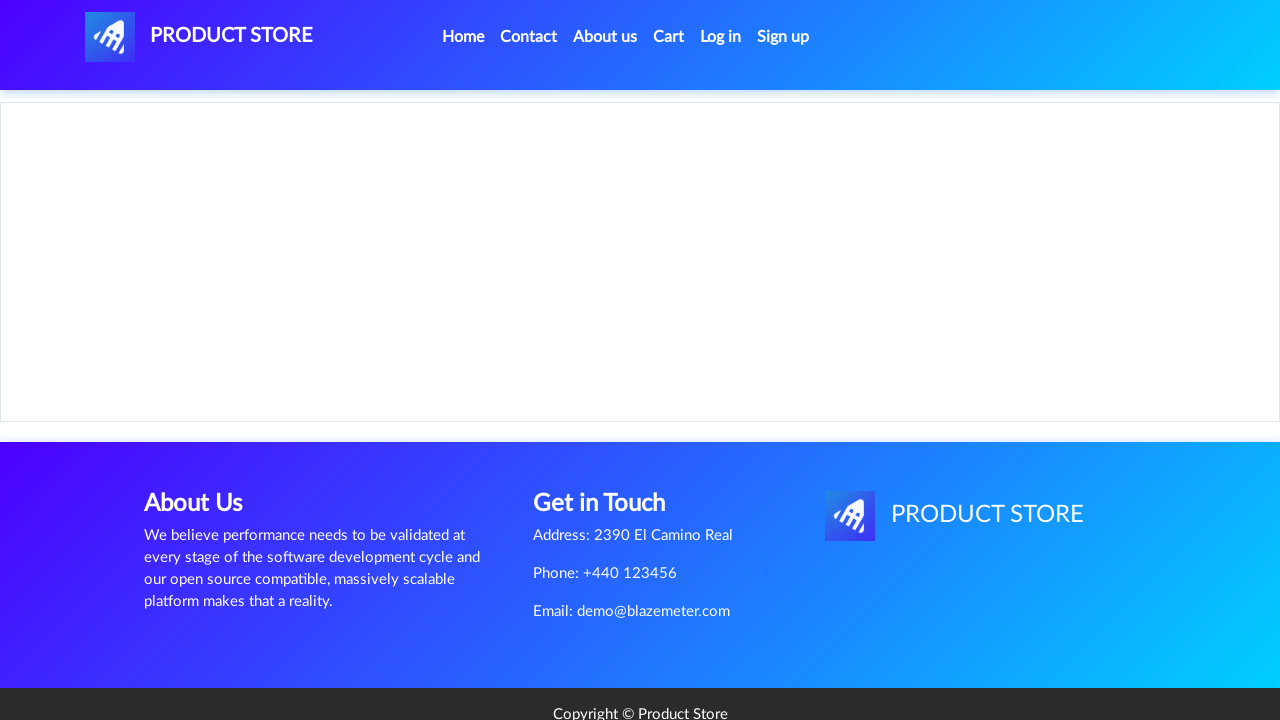

Product page loaded and h2 title element is visible
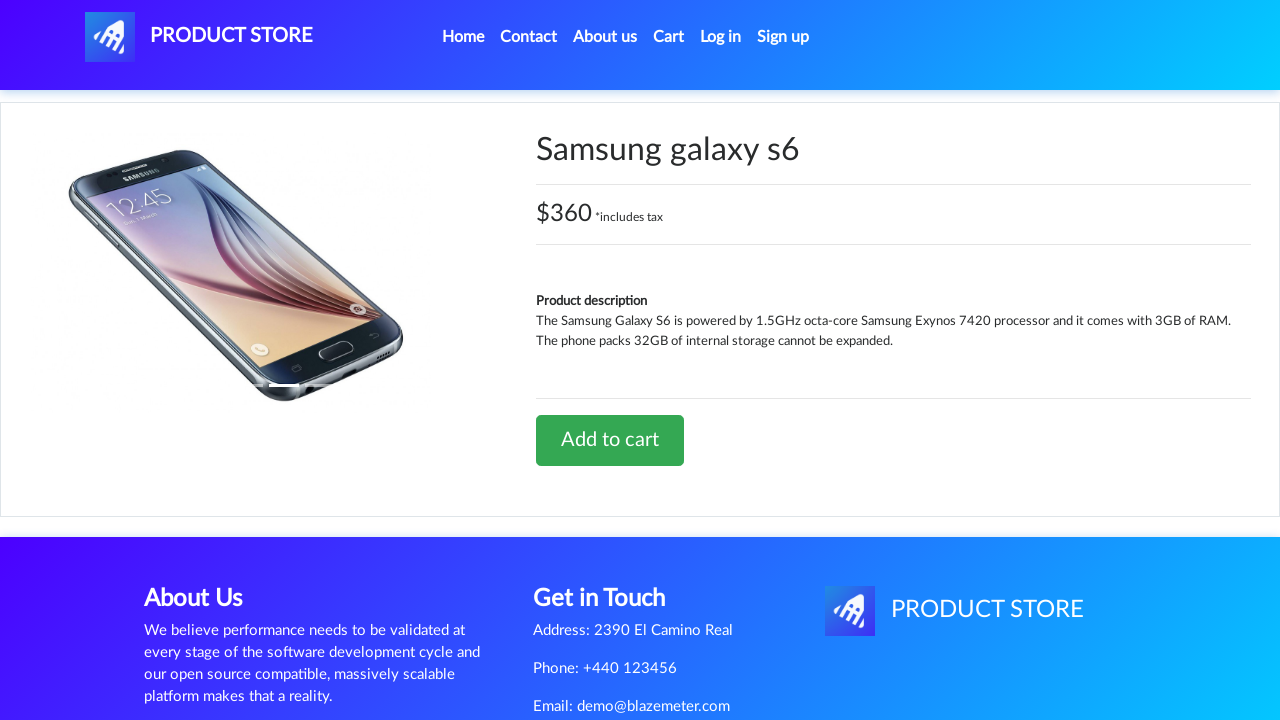

Verified product title is 'Samsung galaxy s6'
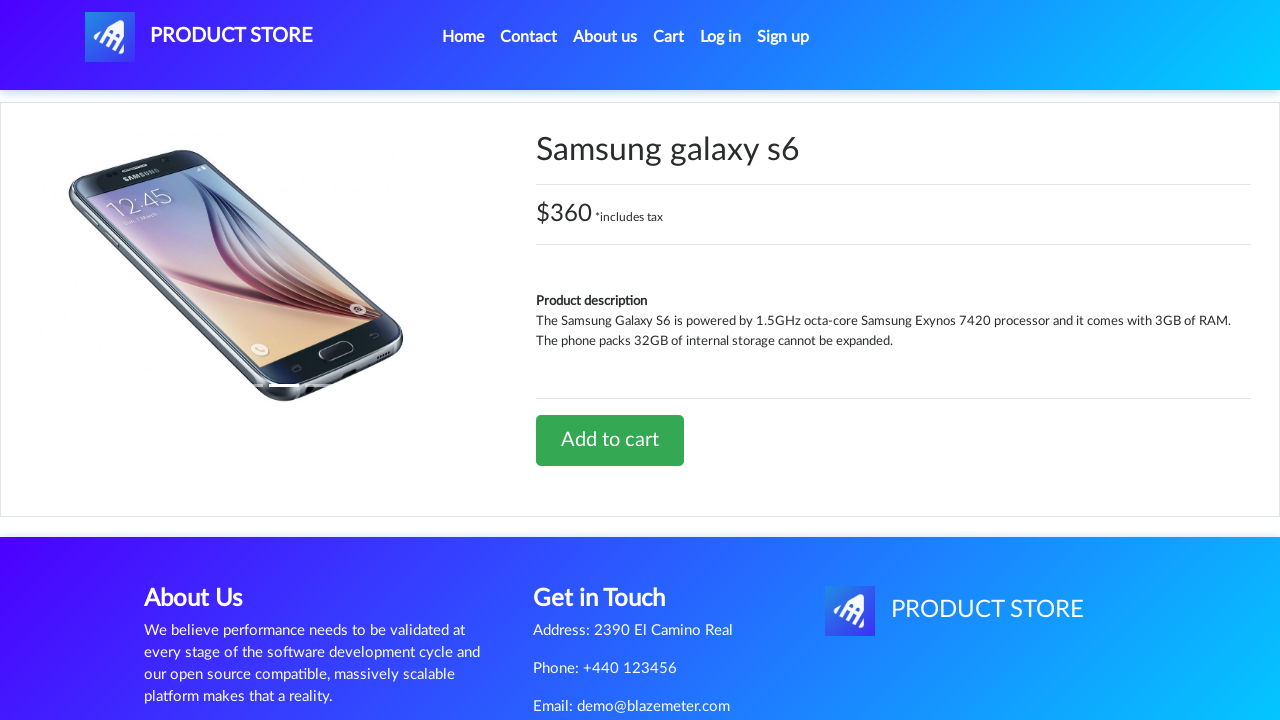

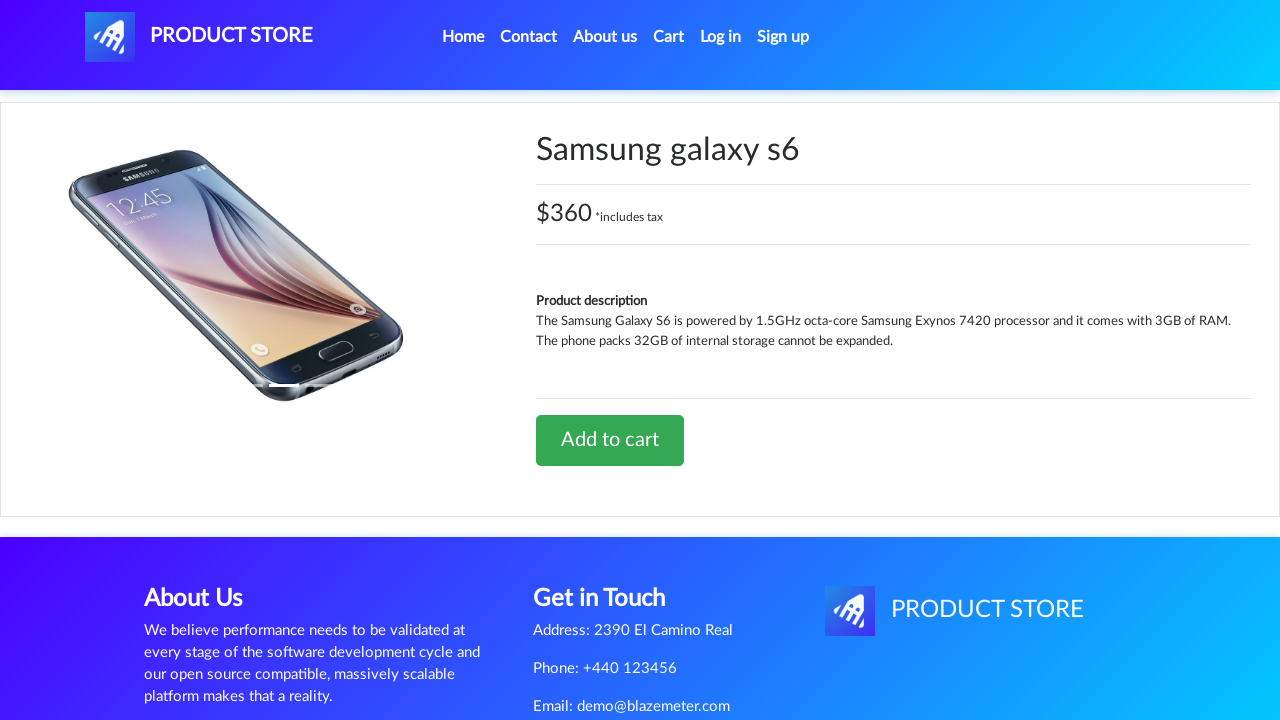